Tests right-click context menu functionality by right-clicking on an element and selecting an option from the context menu

Starting URL: https://swisnl.github.io/jQuery-contextMenu/demo.html

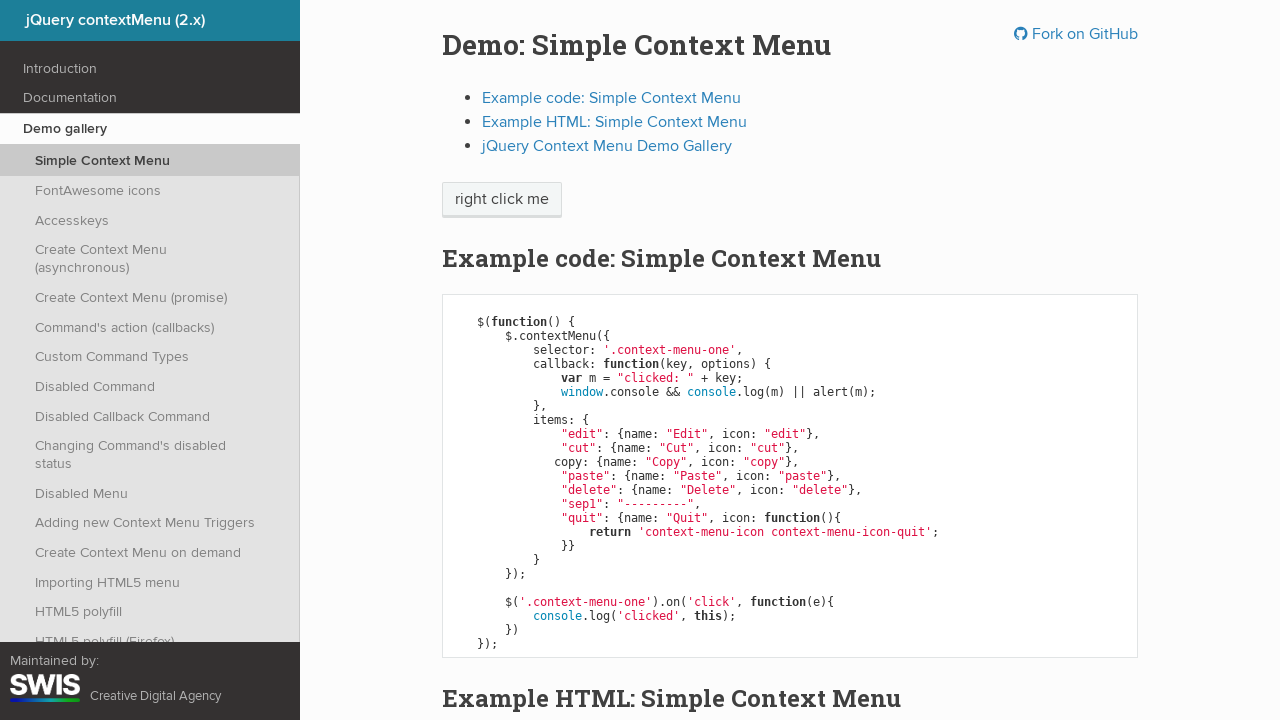

Located the 'right click me' element
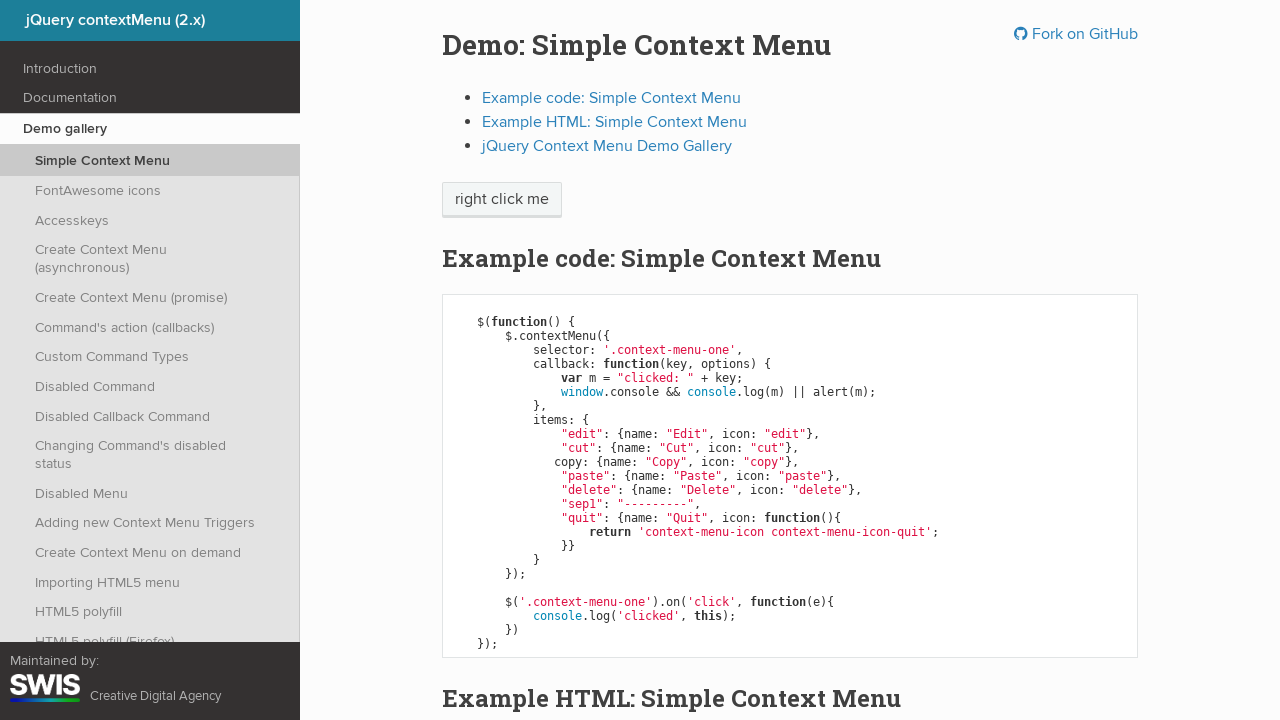

Right-clicked on the element to open context menu at (502, 200) on xpath=//span[text() = 'right click me']
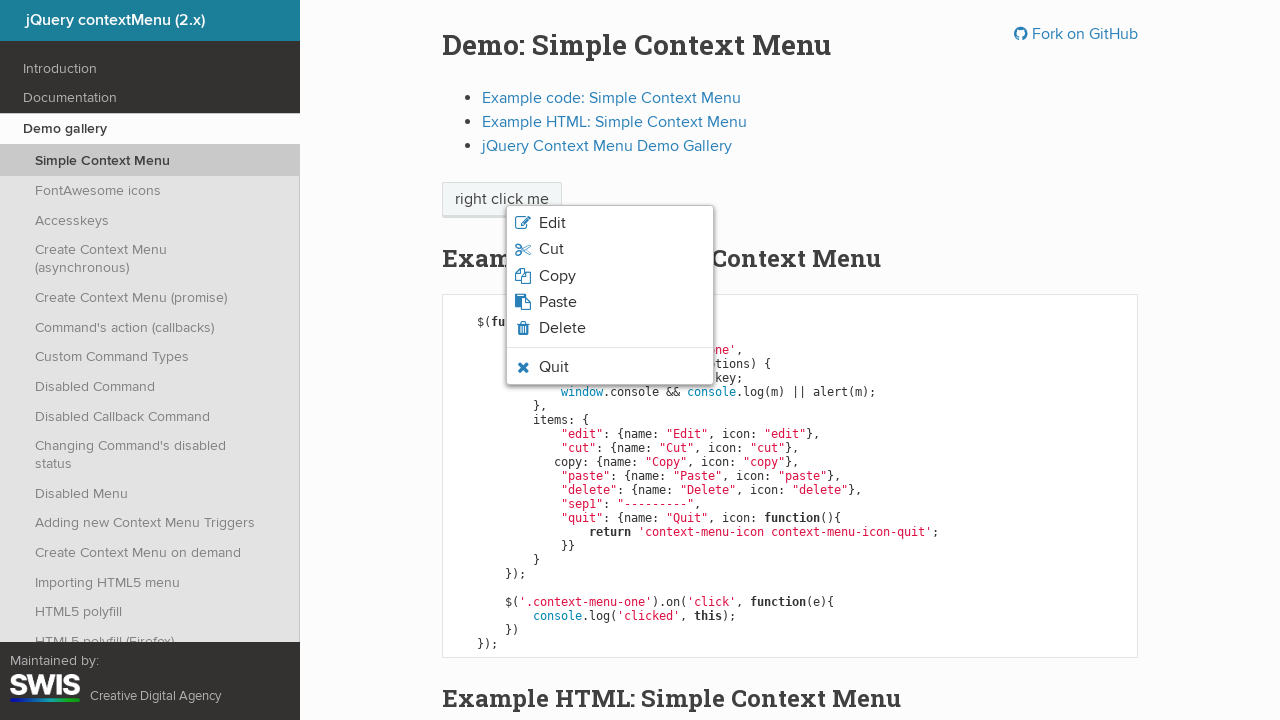

Located the second option in the context menu
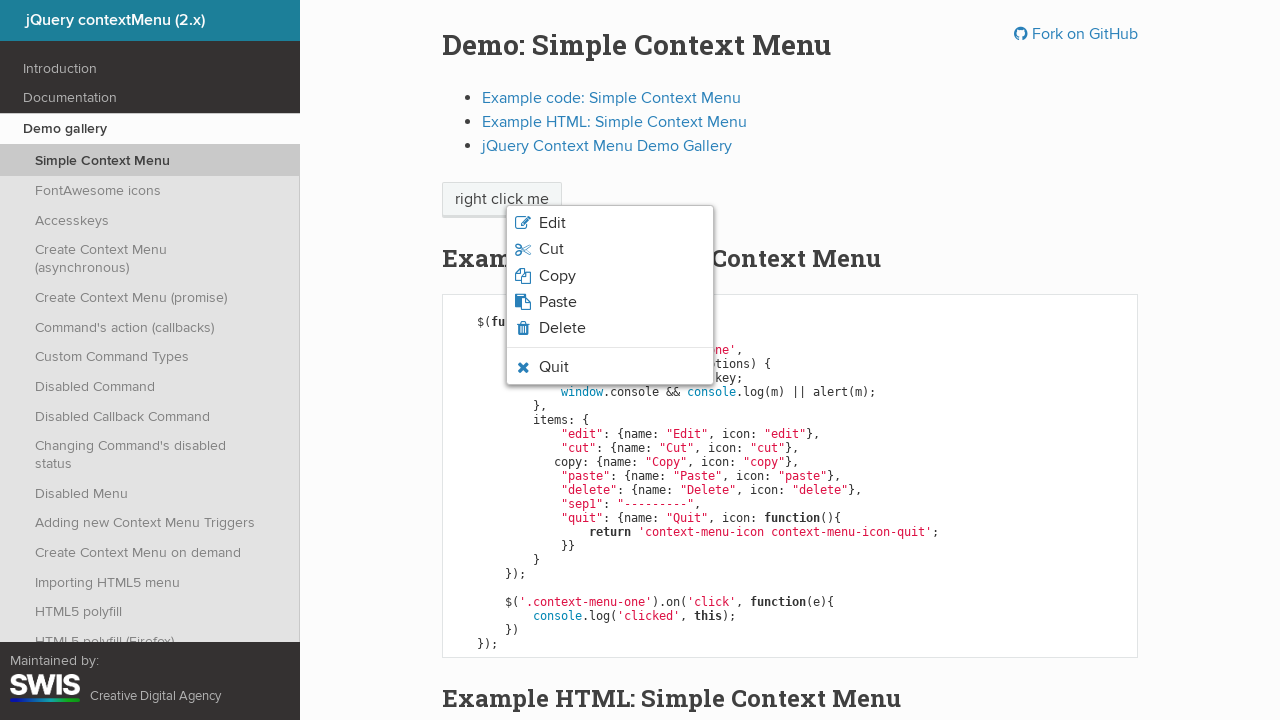

Clicked the second context menu option at (610, 249) on xpath=//li[contains(@class, 'context')][2]
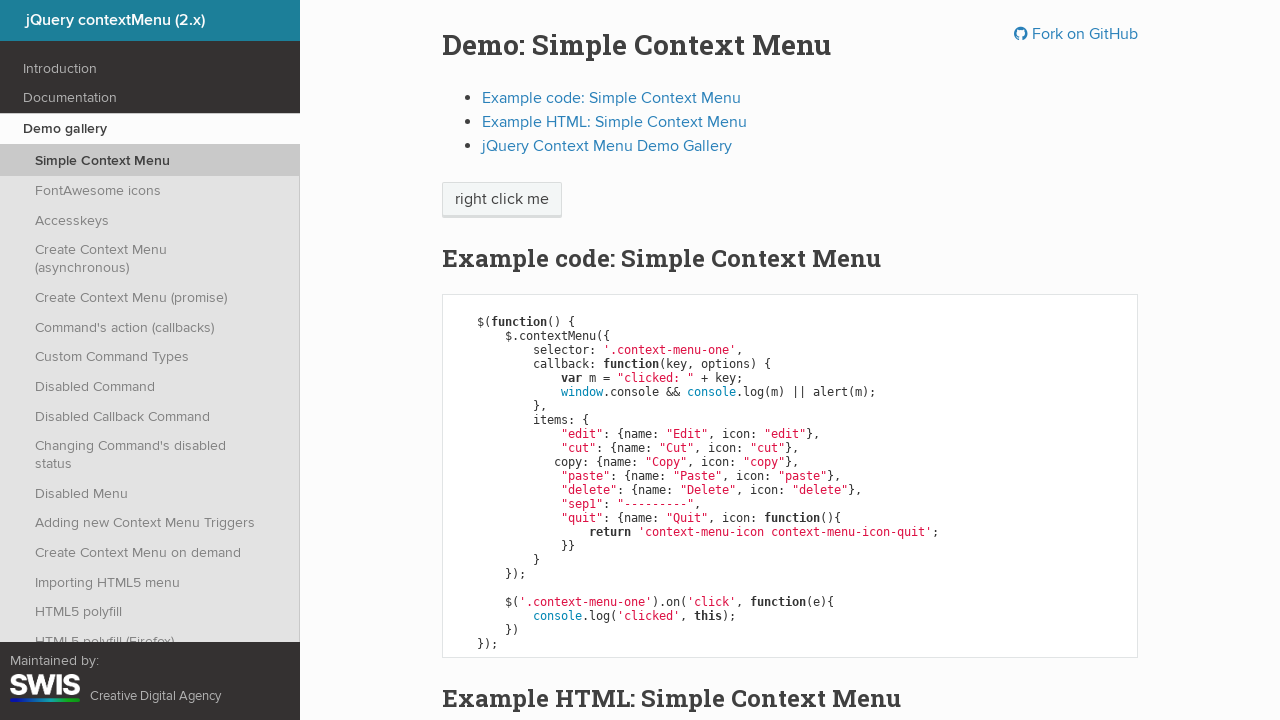

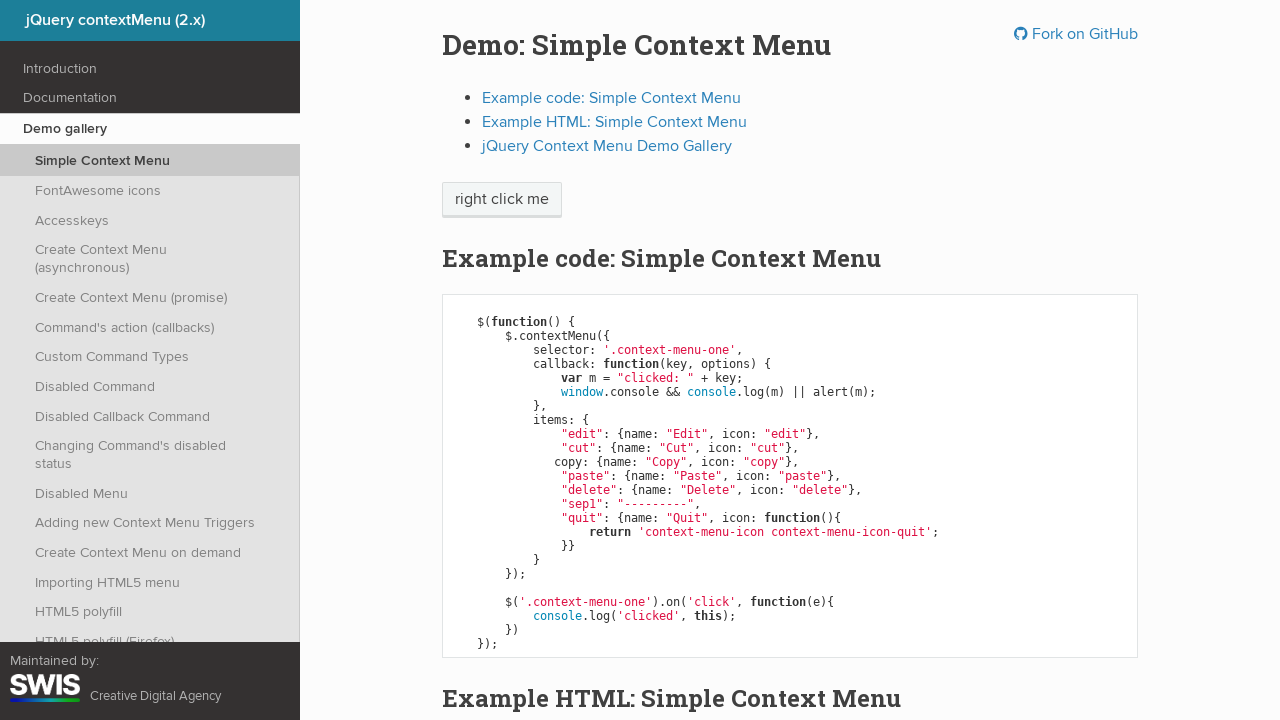